Tests checkbox functionality by randomly selecting checkboxes, printing their names, and unchecking them until Friday is checked/unchecked three times

Starting URL: http://samples.gwtproject.org/samples/Showcase/Showcase.html#!CwCheckBox

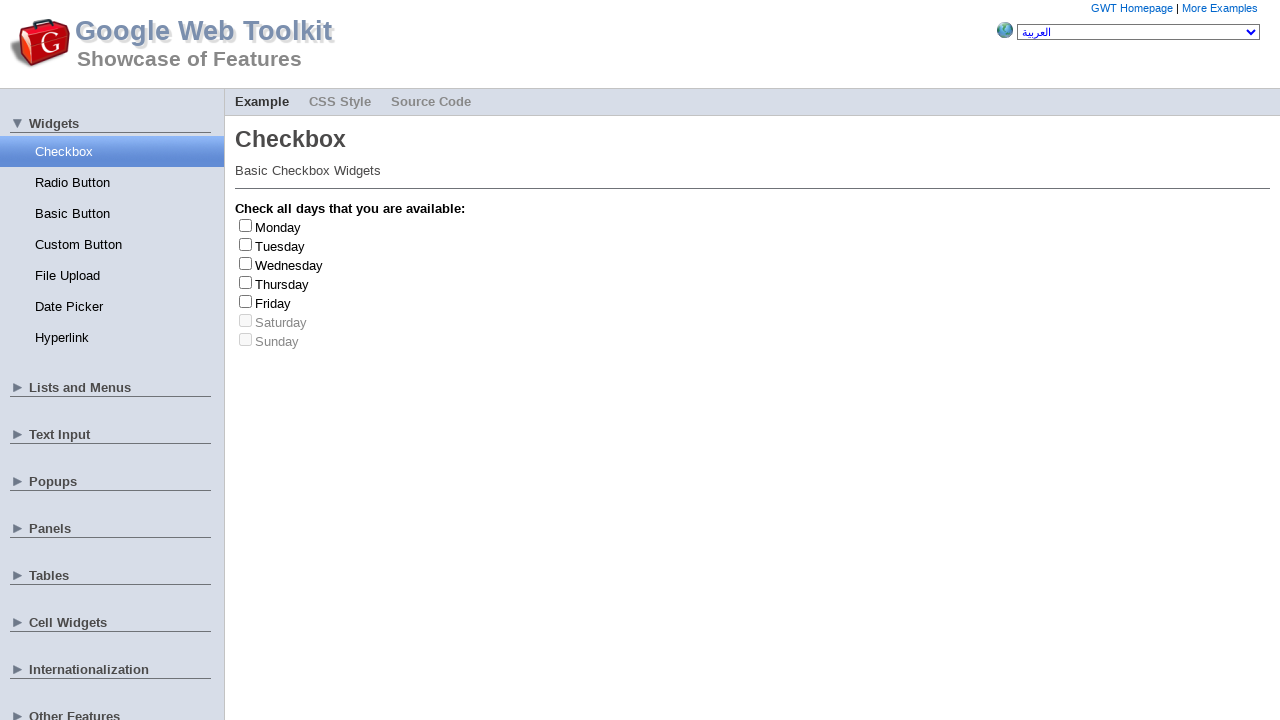

Located all input checkboxes on the page
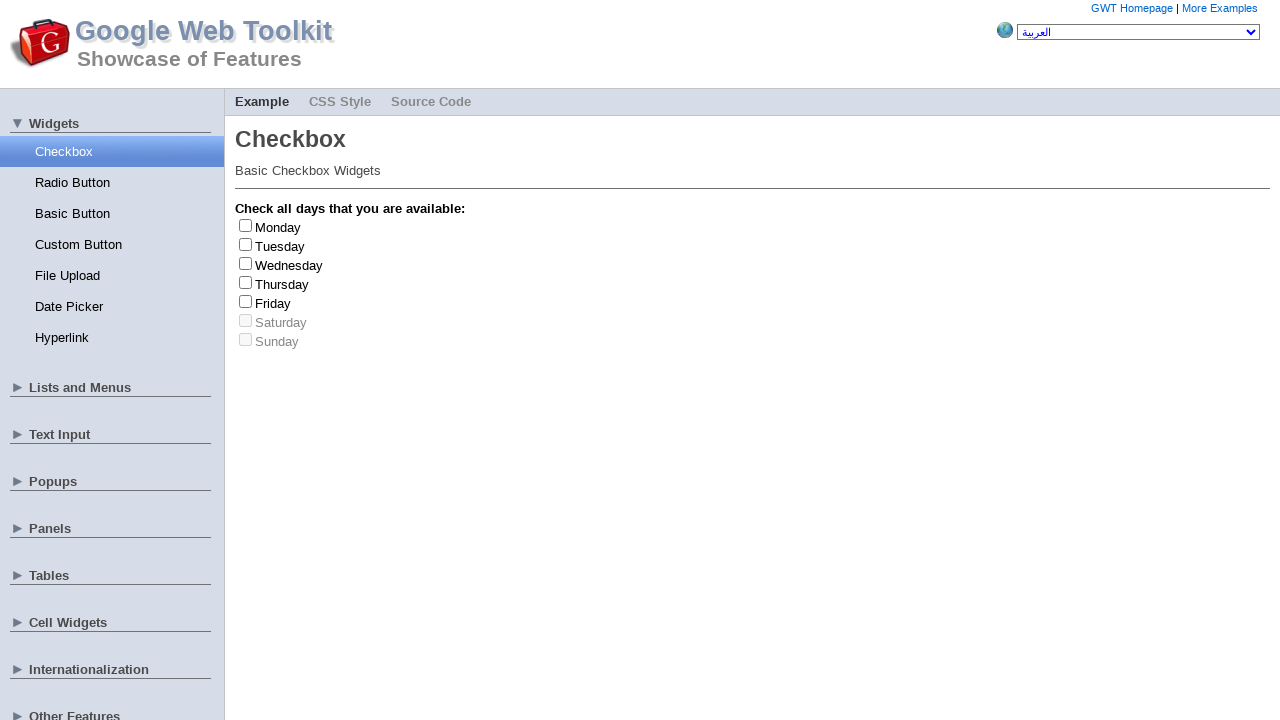

Located all day label elements
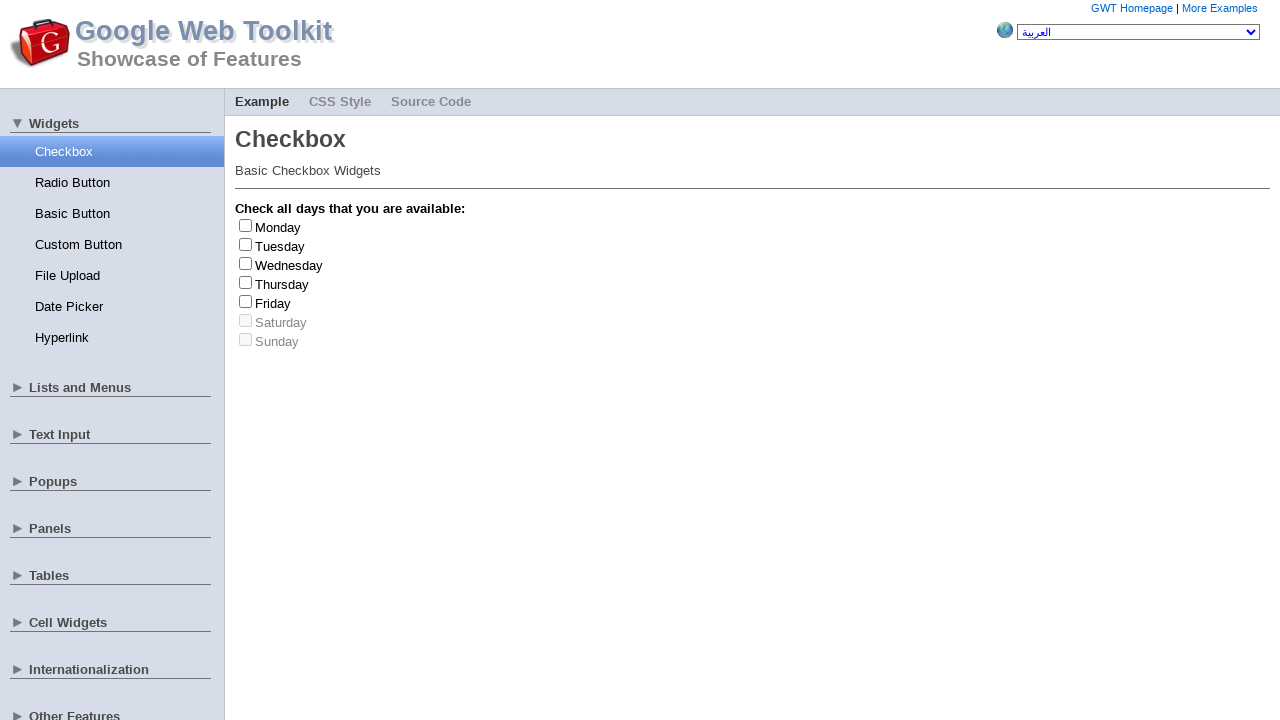

Clicked on day checkbox at index 4 at (273, 303) on .gwt-CheckBox>label >> nth=4
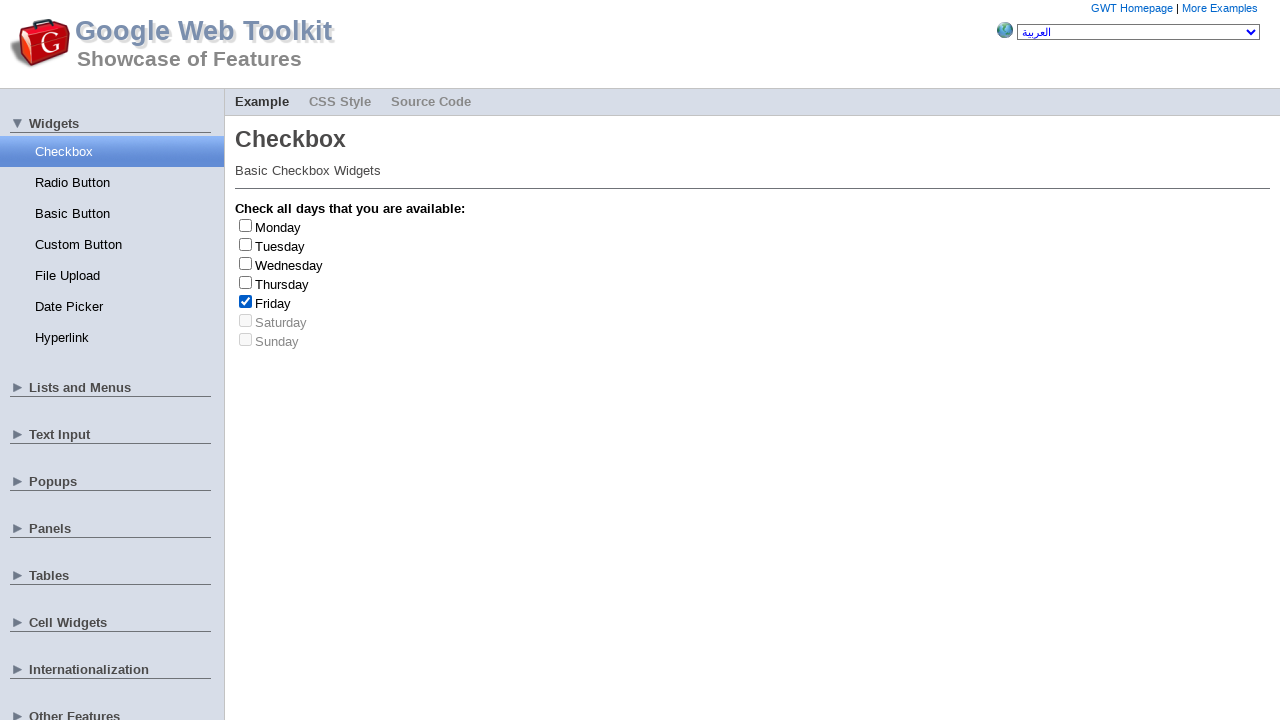

Retrieved day text: 'Friday'
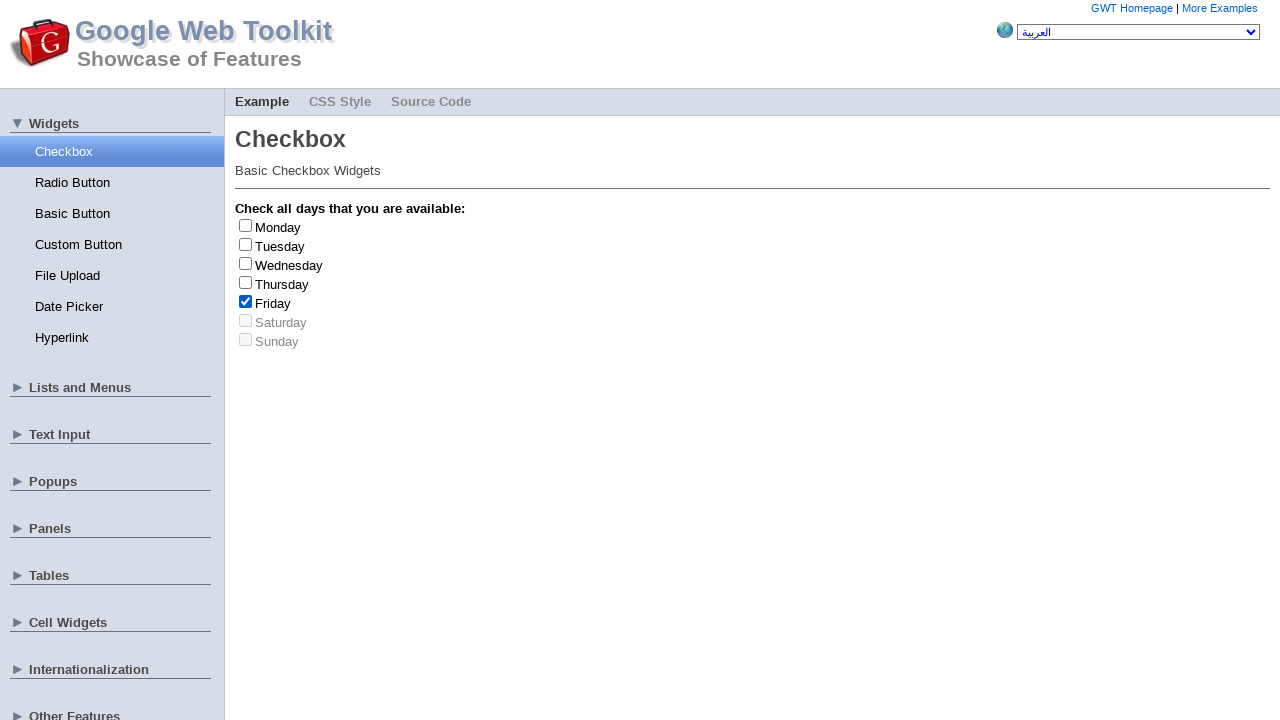

Friday was selected (count: 1/3)
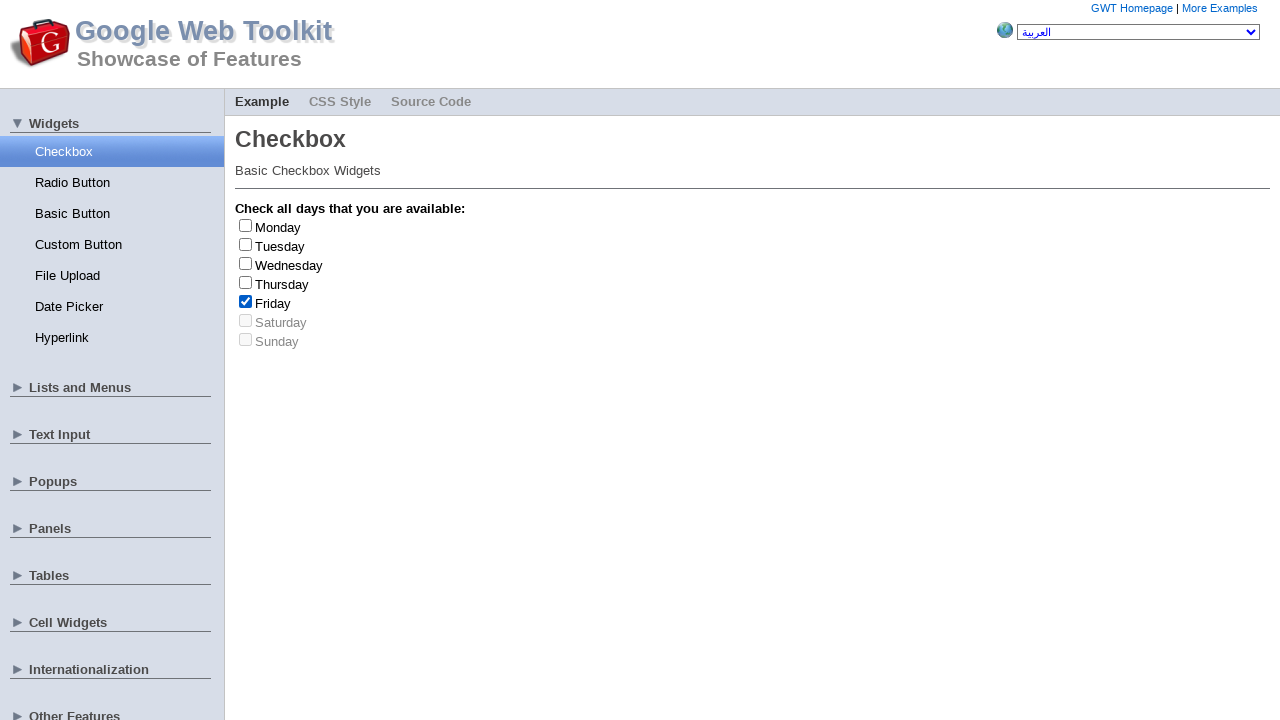

Unchecked the day checkbox at index 4 at (273, 303) on .gwt-CheckBox>label >> nth=4
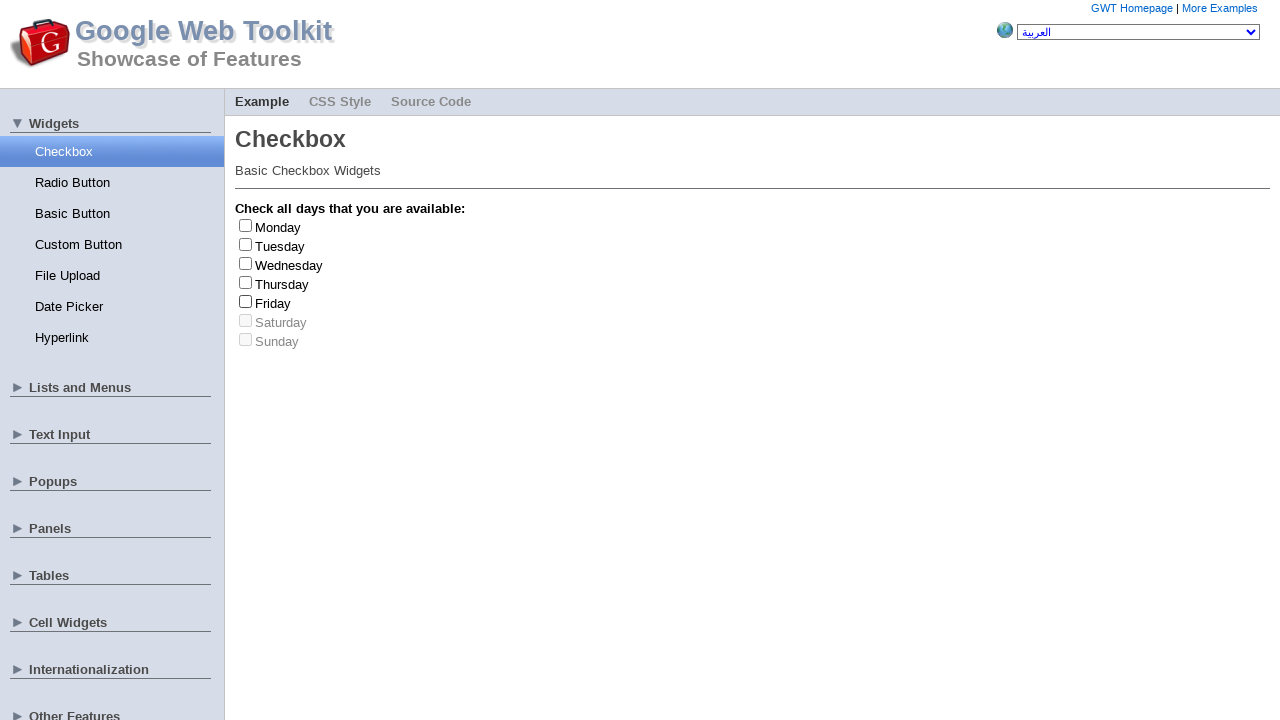

Clicked on day checkbox at index 2 at (289, 265) on .gwt-CheckBox>label >> nth=2
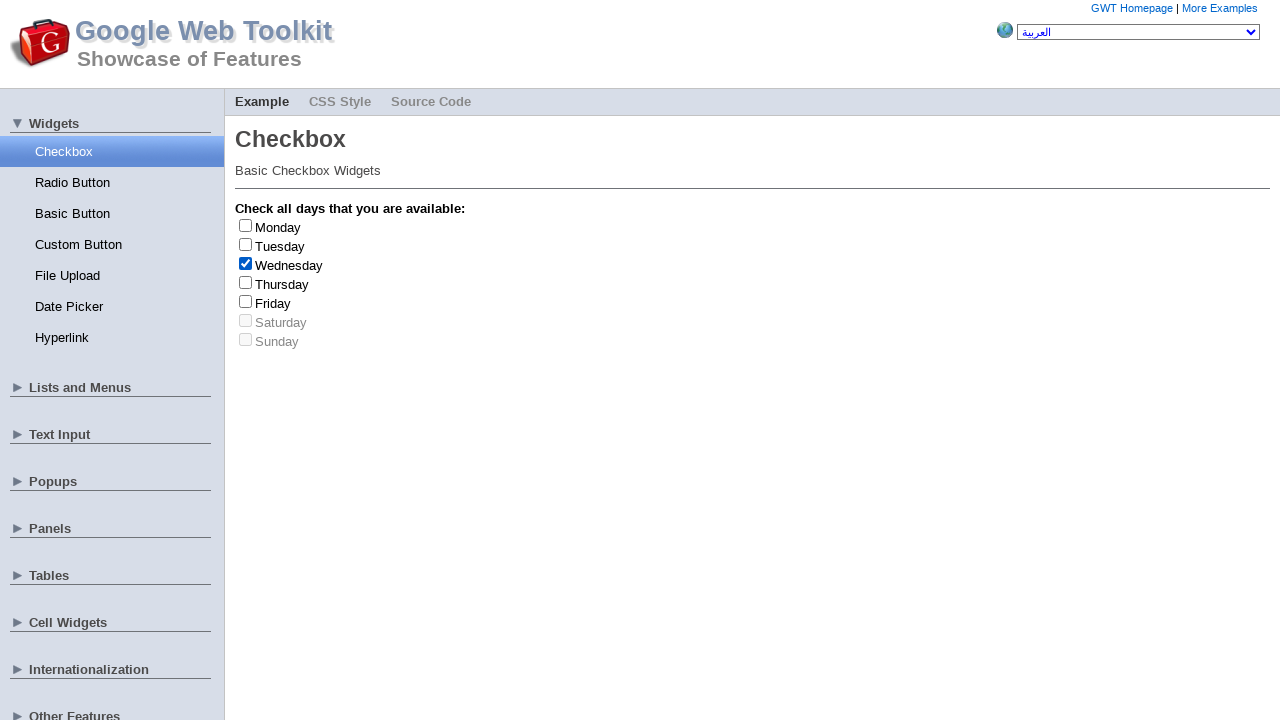

Retrieved day text: 'Wednesday'
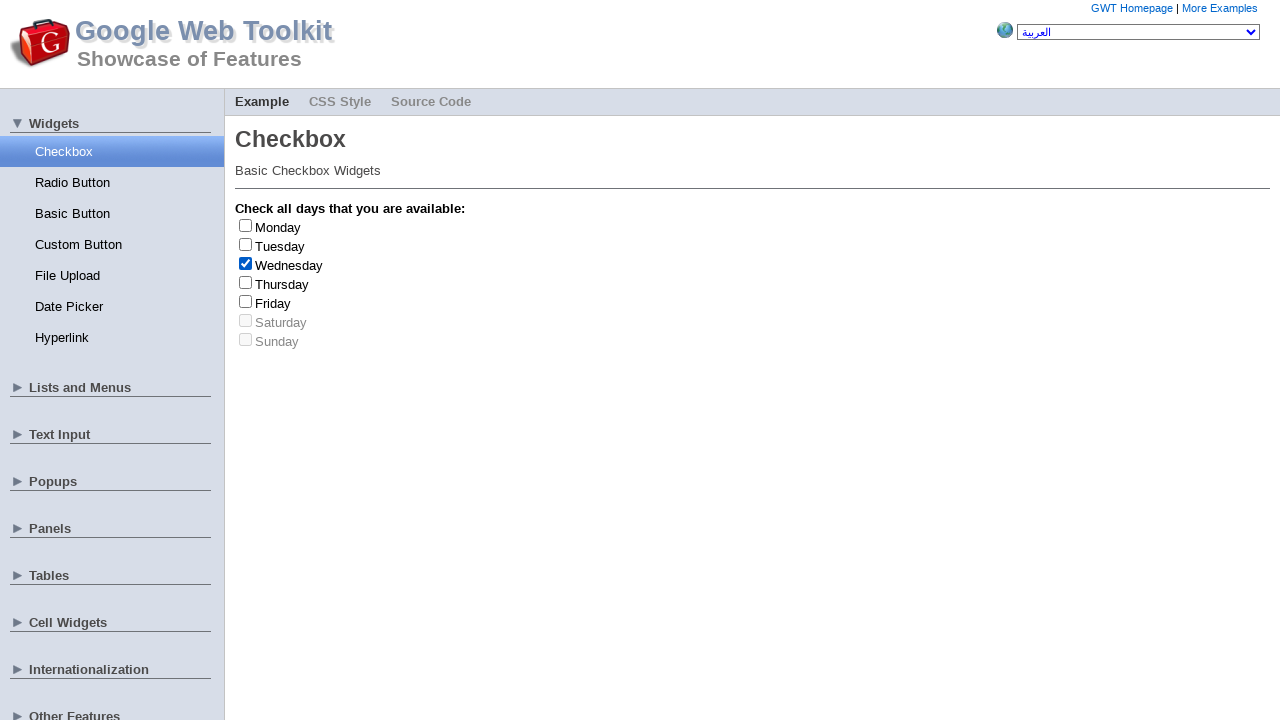

Unchecked the day checkbox at index 2 at (289, 265) on .gwt-CheckBox>label >> nth=2
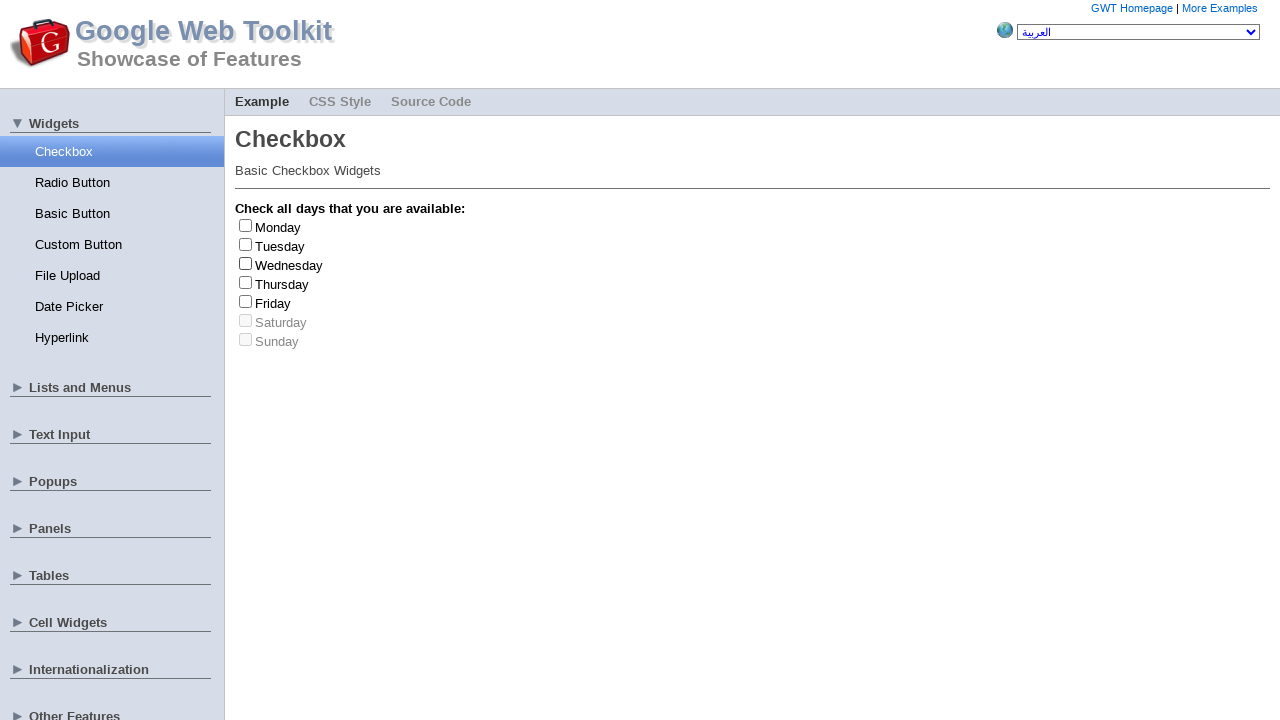

Clicked on day checkbox at index 0 at (278, 227) on .gwt-CheckBox>label >> nth=0
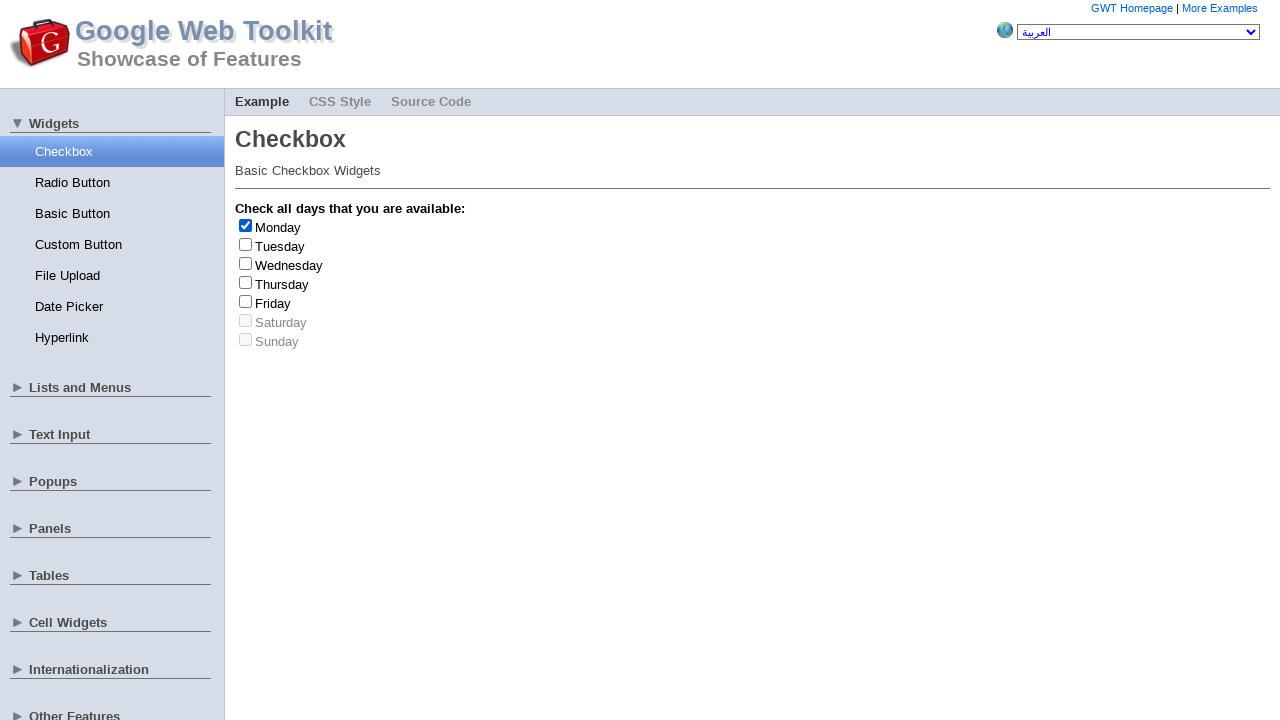

Retrieved day text: 'Monday'
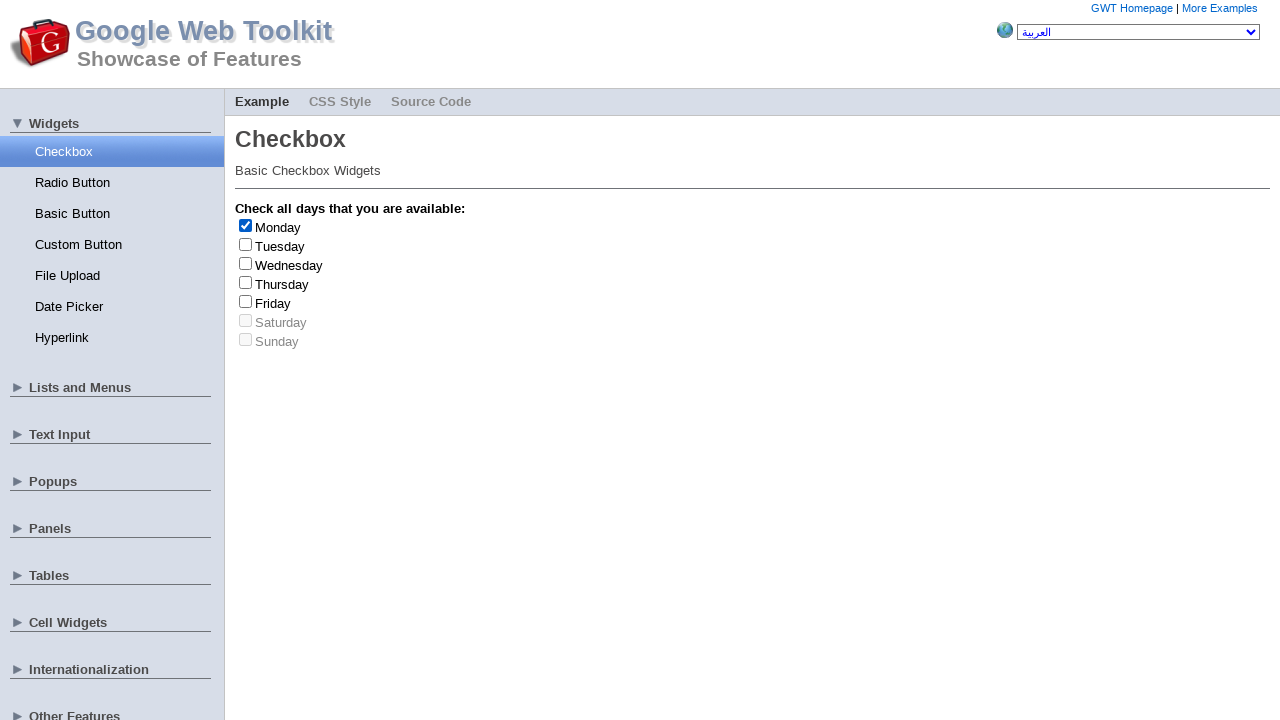

Unchecked the day checkbox at index 0 at (278, 227) on .gwt-CheckBox>label >> nth=0
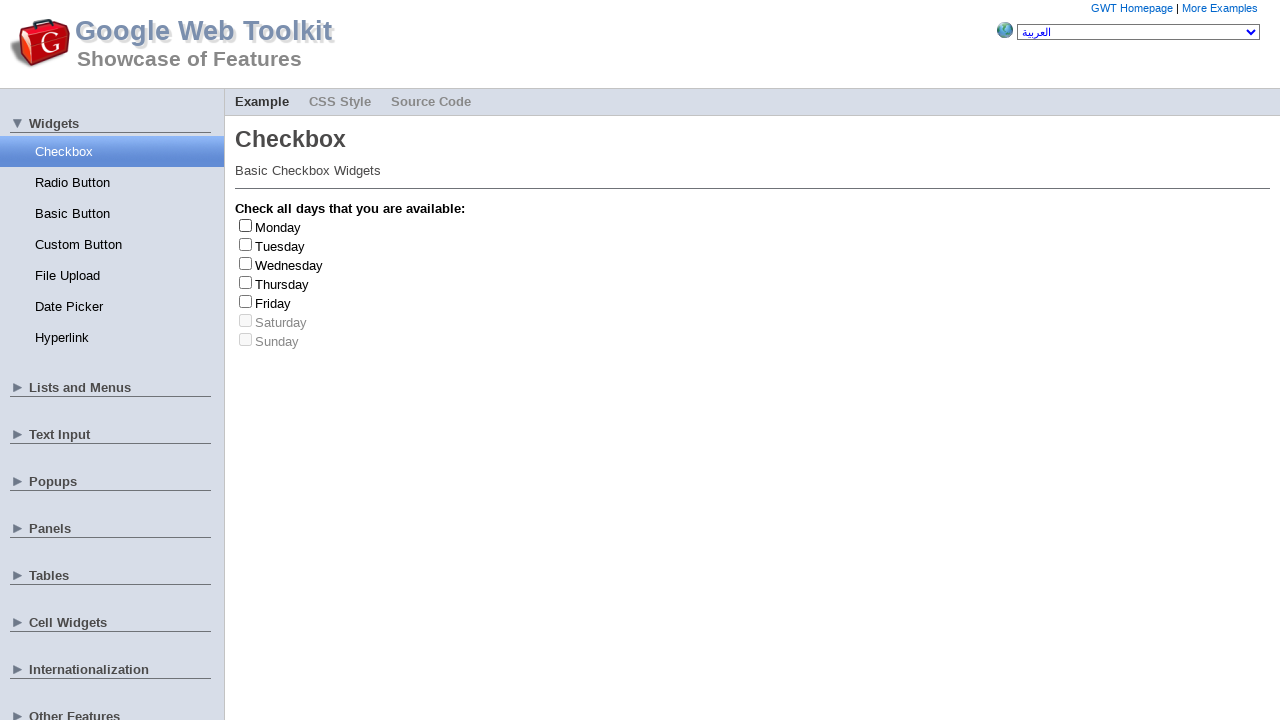

Clicked on day checkbox at index 4 at (273, 303) on .gwt-CheckBox>label >> nth=4
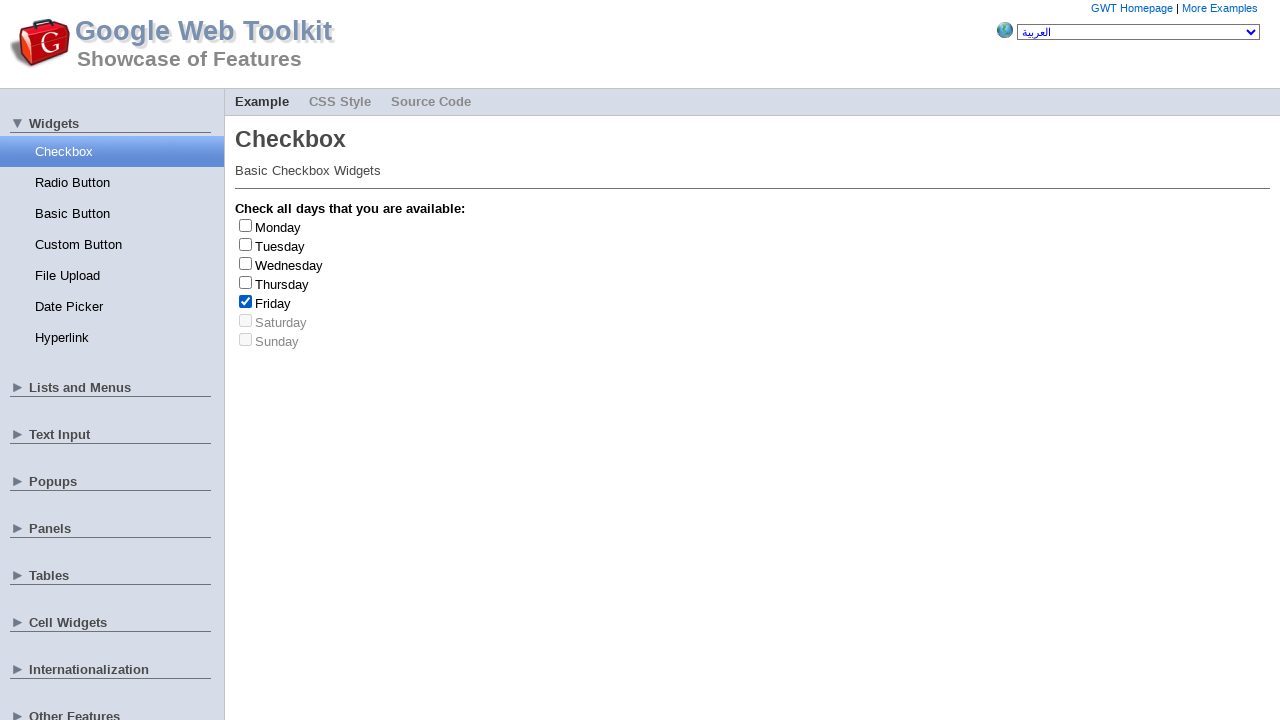

Retrieved day text: 'Friday'
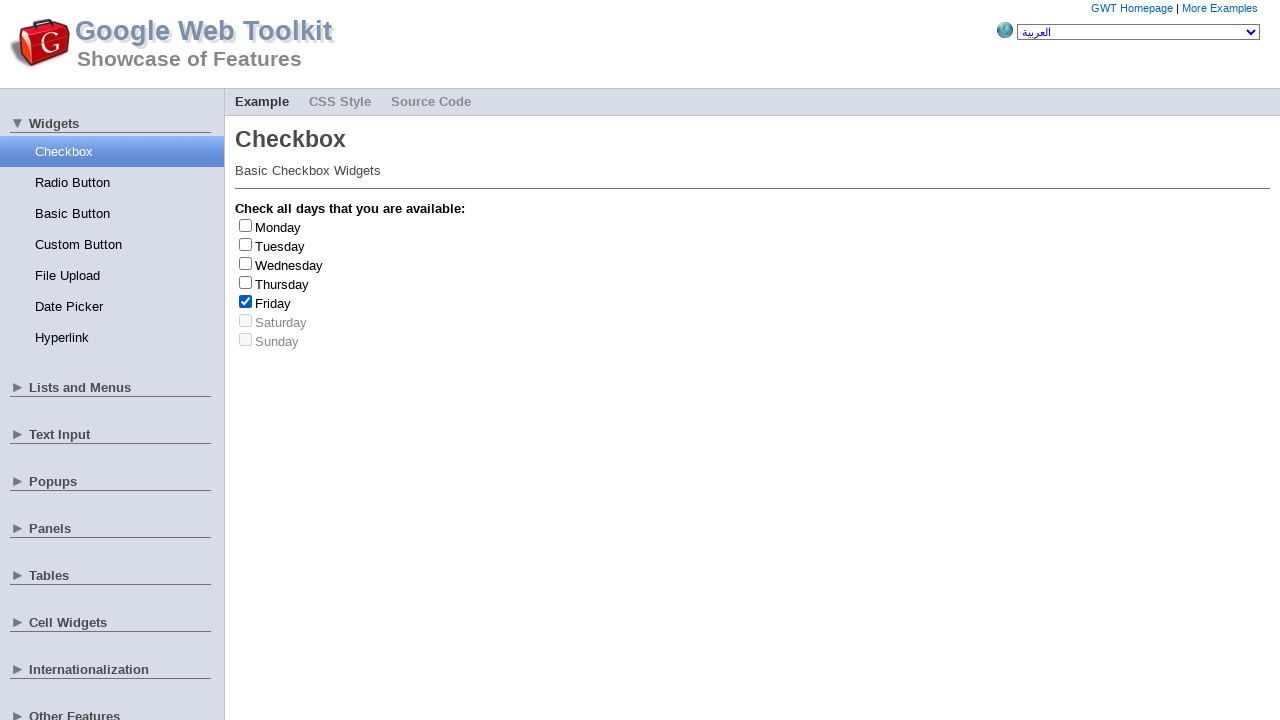

Friday was selected (count: 2/3)
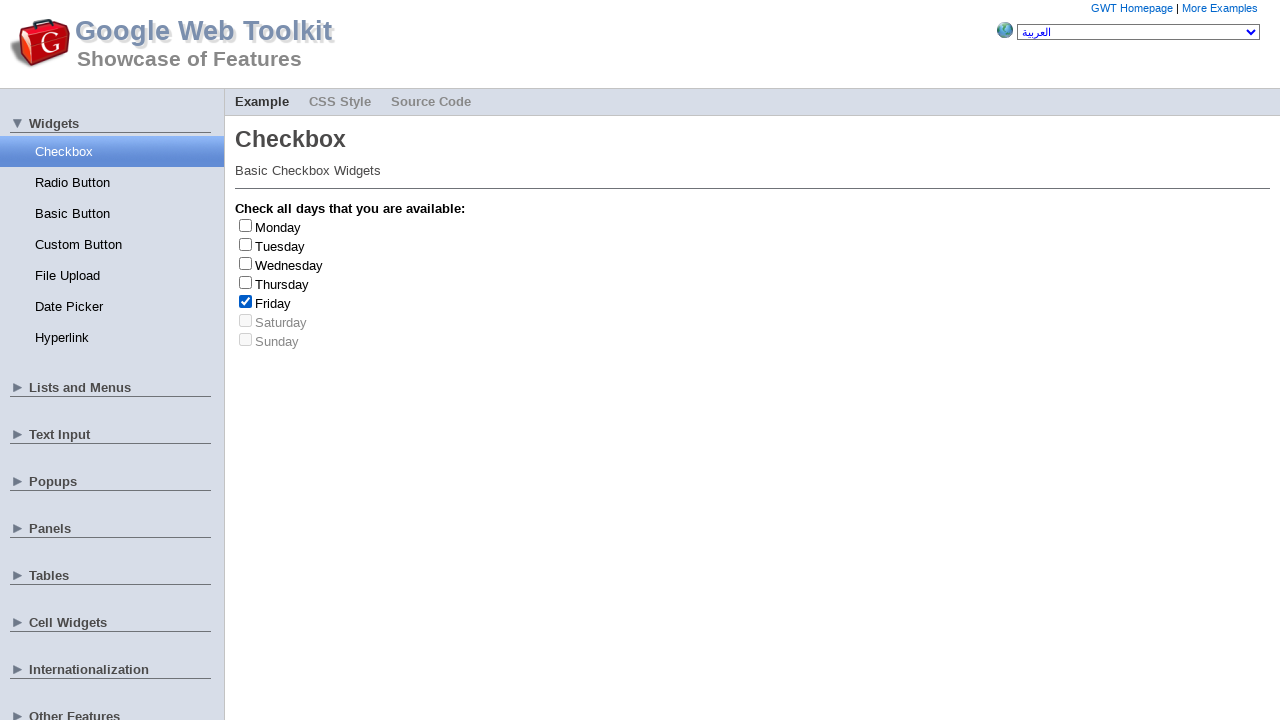

Unchecked the day checkbox at index 4 at (273, 303) on .gwt-CheckBox>label >> nth=4
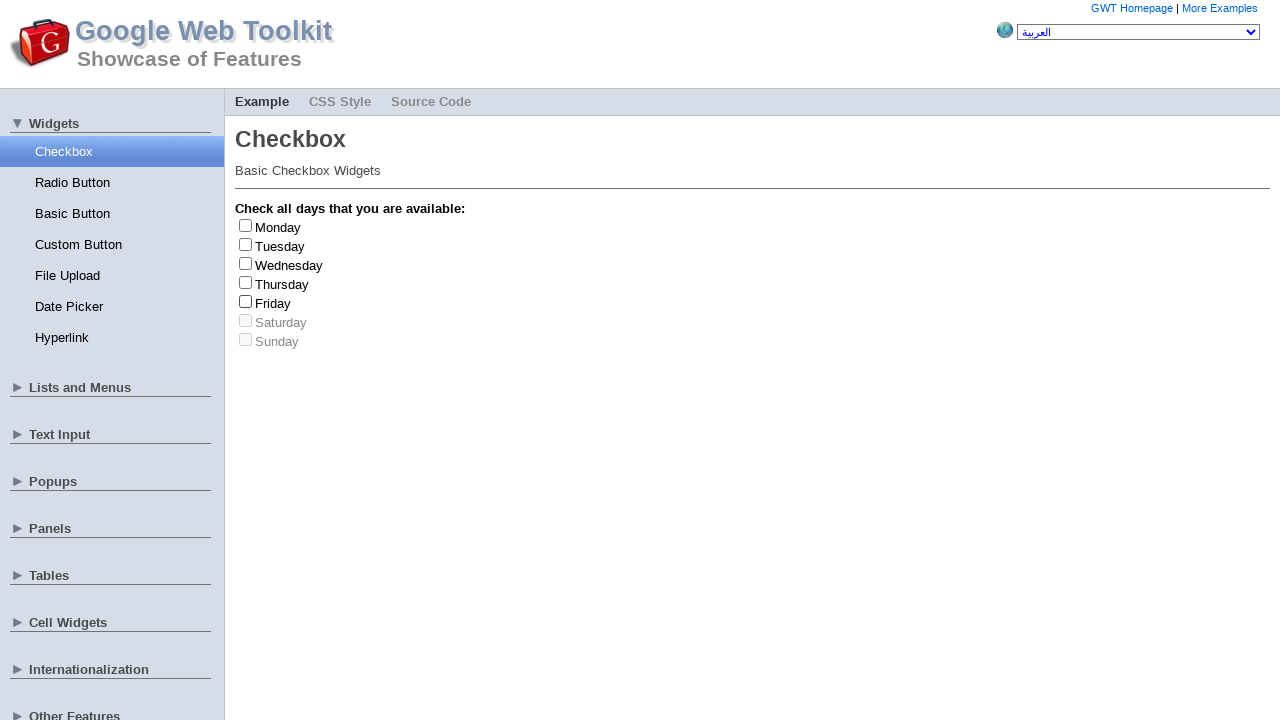

Clicked on day checkbox at index 4 at (273, 303) on .gwt-CheckBox>label >> nth=4
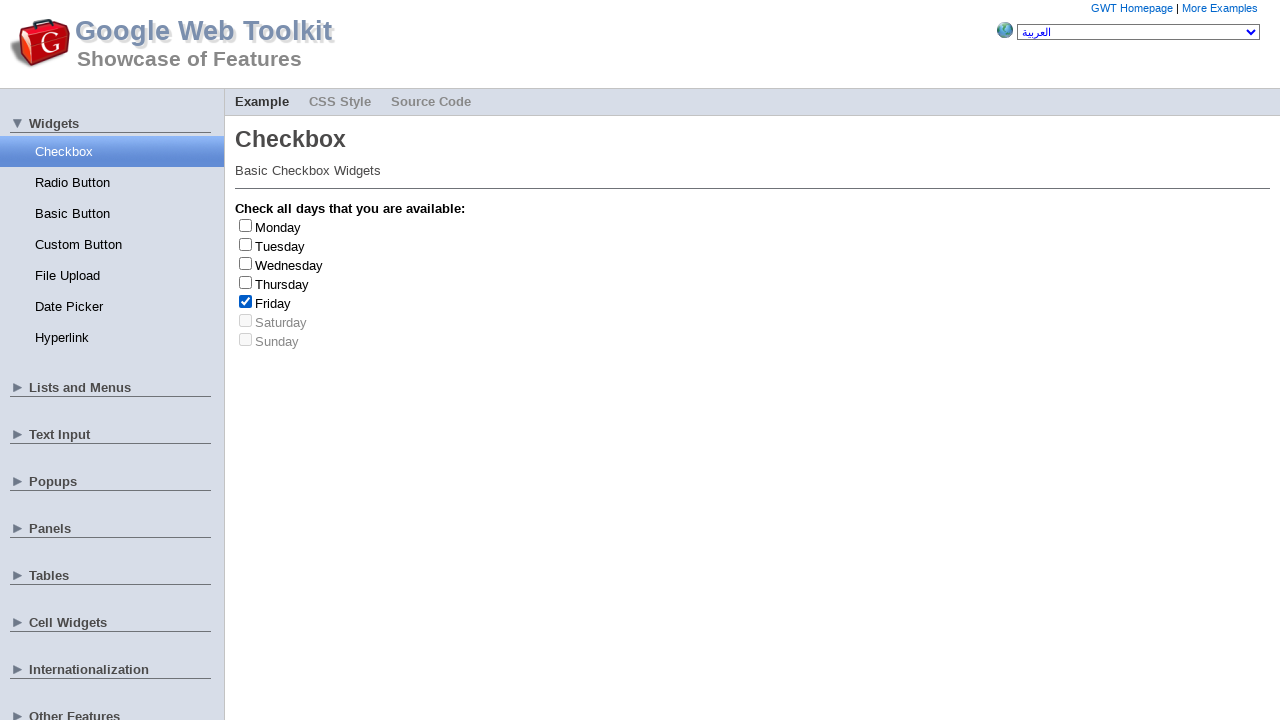

Retrieved day text: 'Friday'
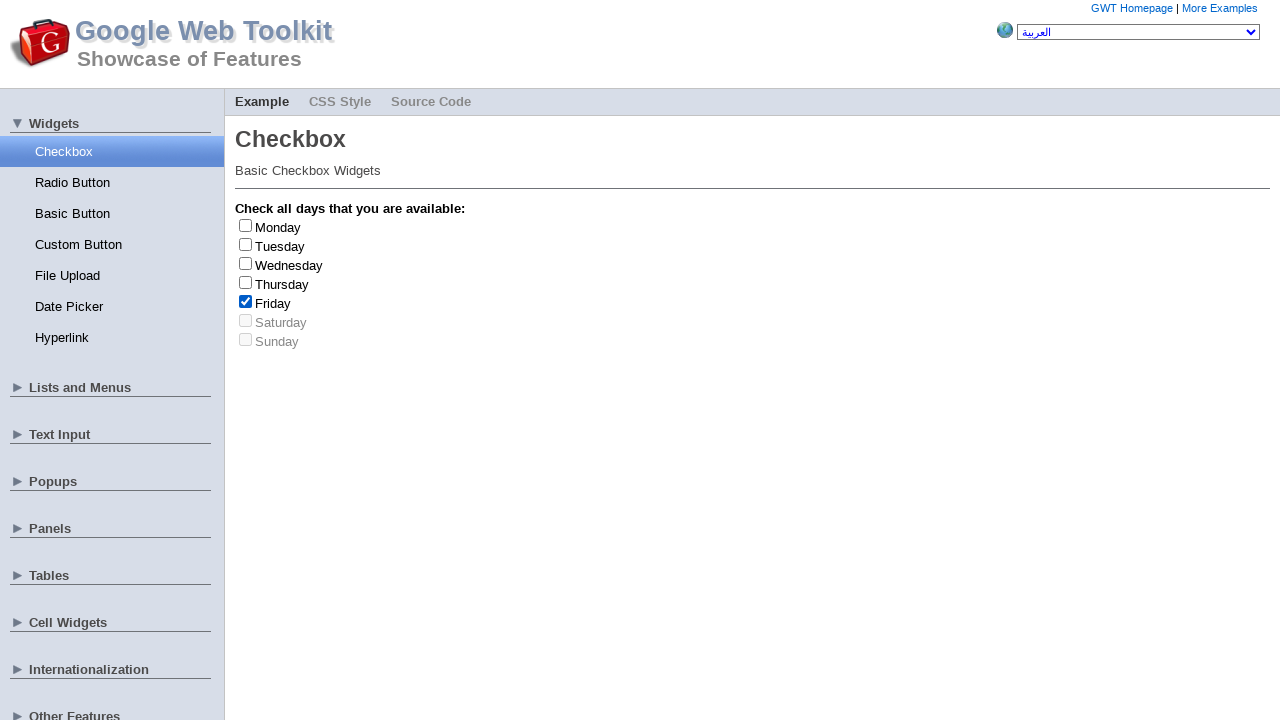

Friday was selected (count: 3/3)
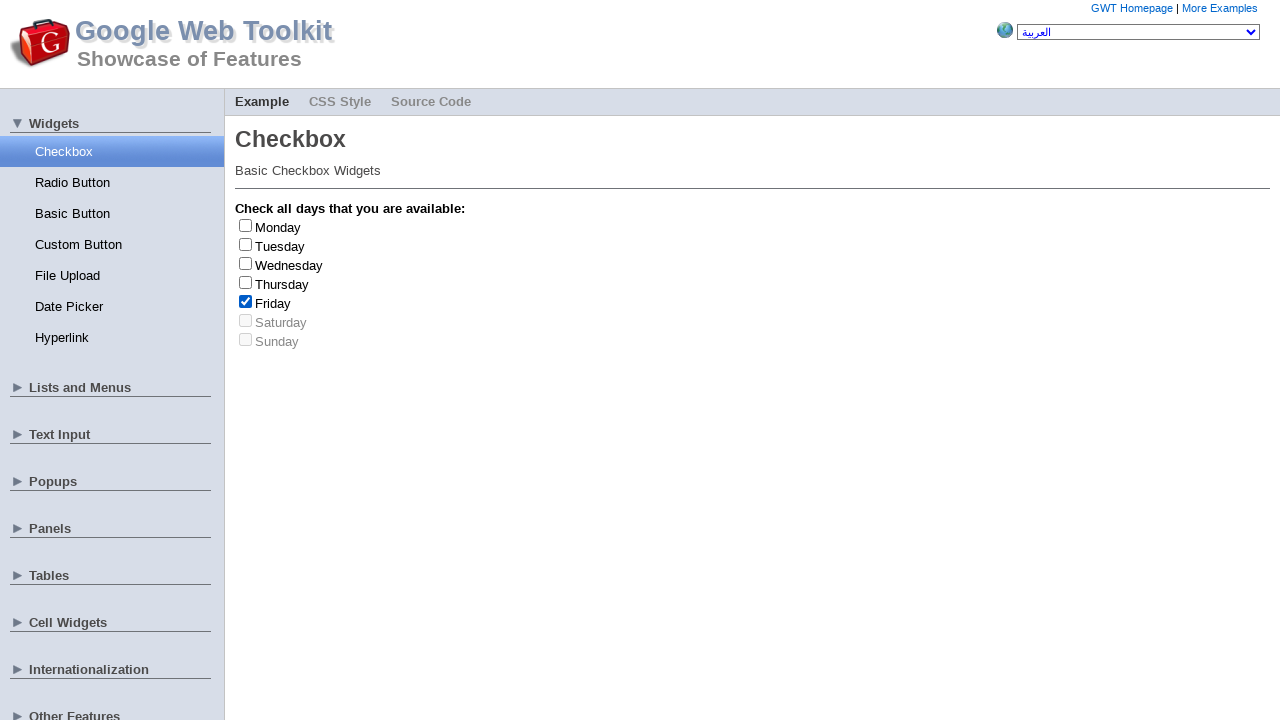

Unchecked the day checkbox at index 4 at (273, 303) on .gwt-CheckBox>label >> nth=4
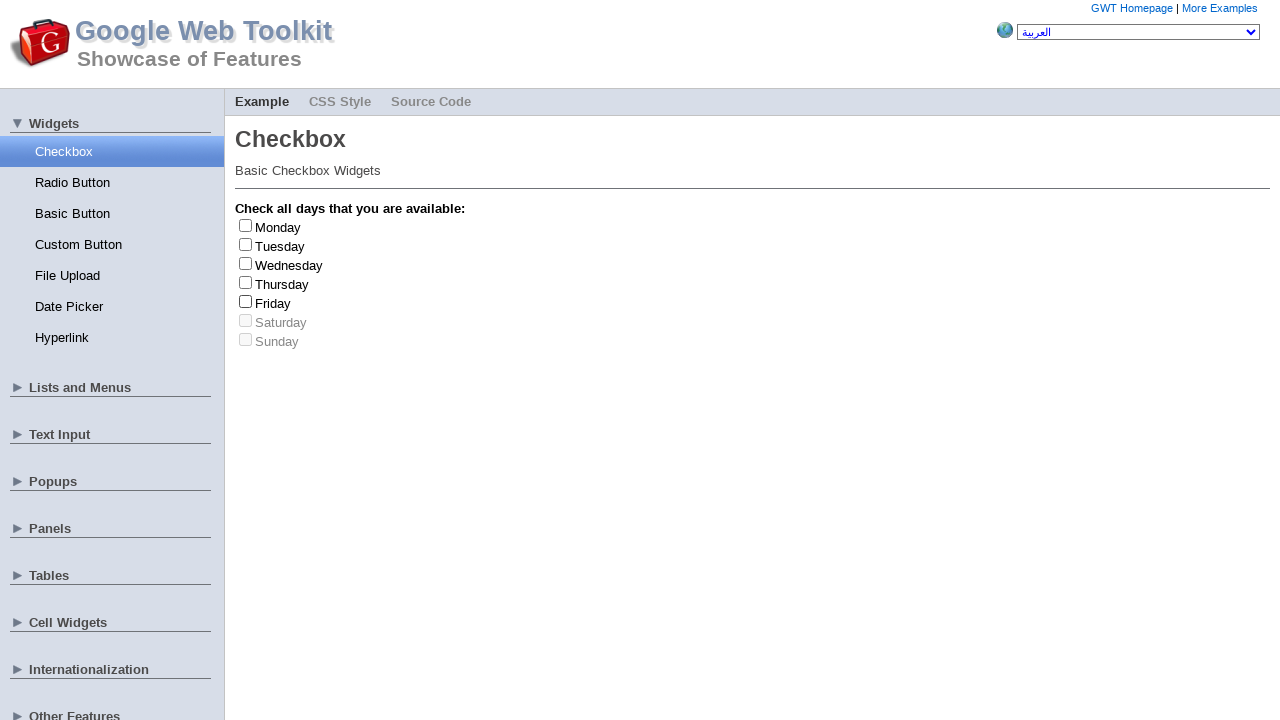

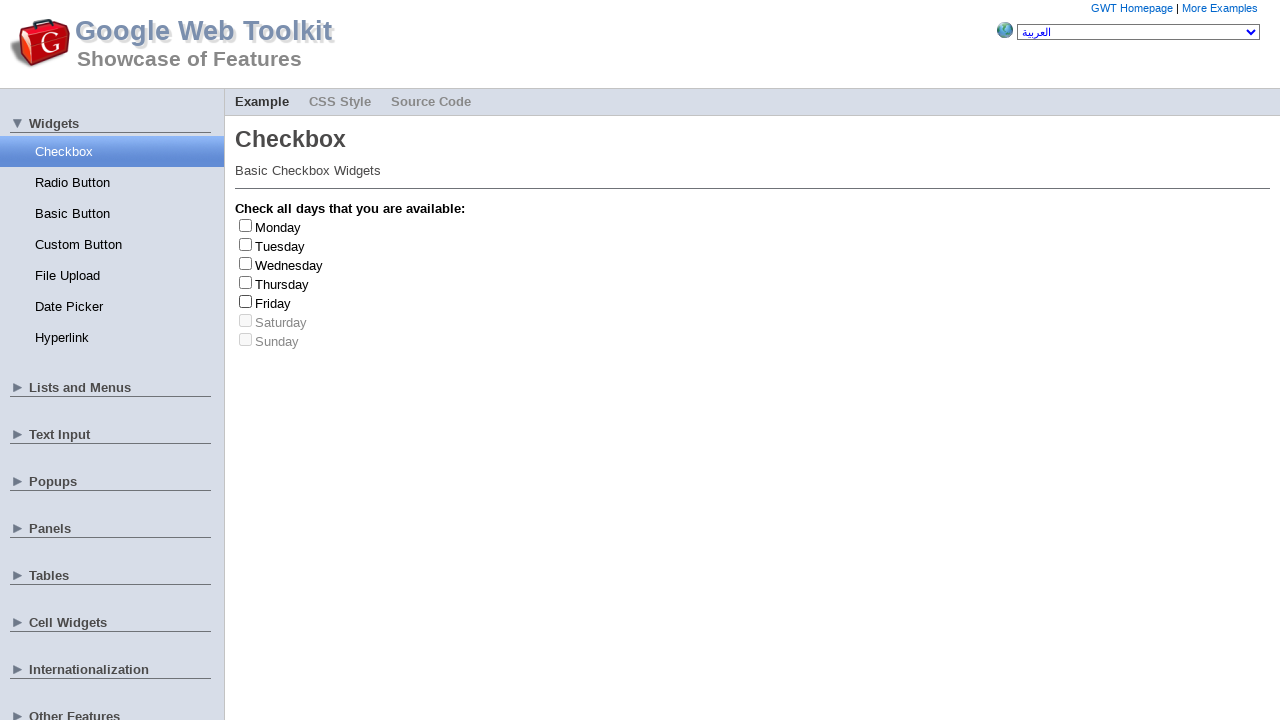